Tests keyboard functionality on Microsoft's anti-ghosting demo by pressing Control+Alt keys

Starting URL: https://www.microsoft.com/applied-sciences/projects/anti-ghosting-demo

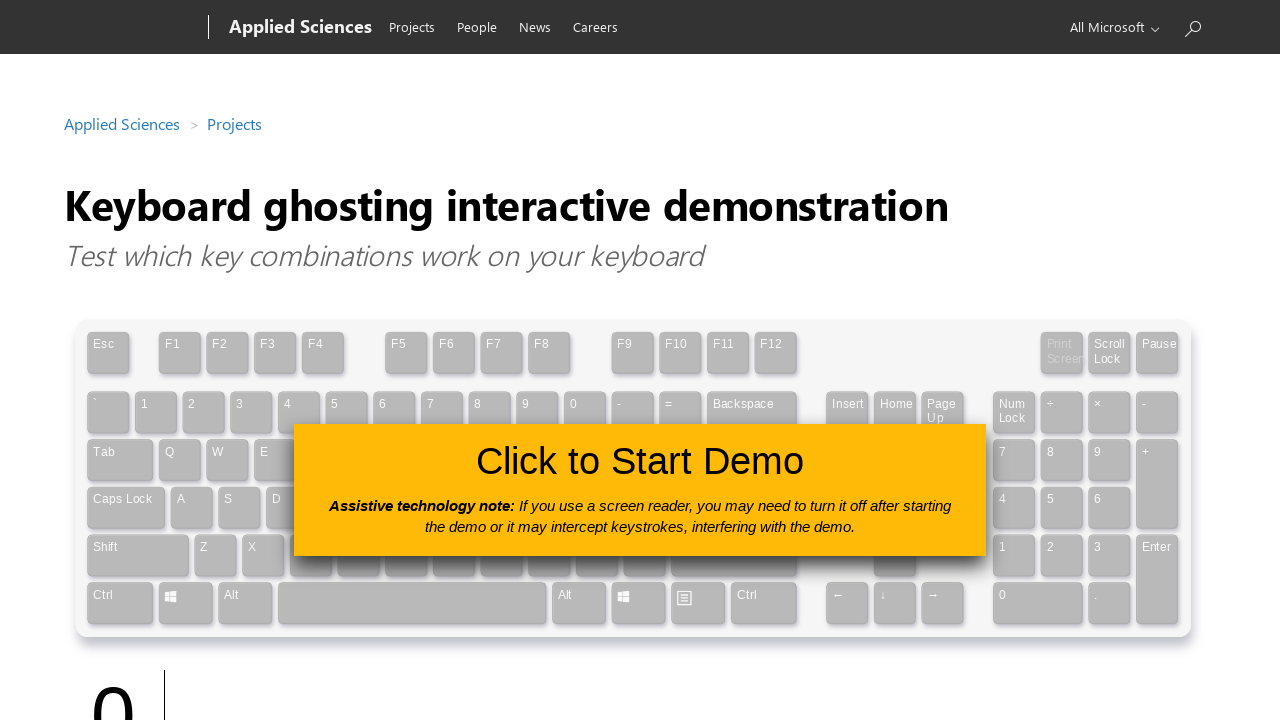

Clicked button to activate anti-ghosting demo at (640, 490) on #clickToUseButton
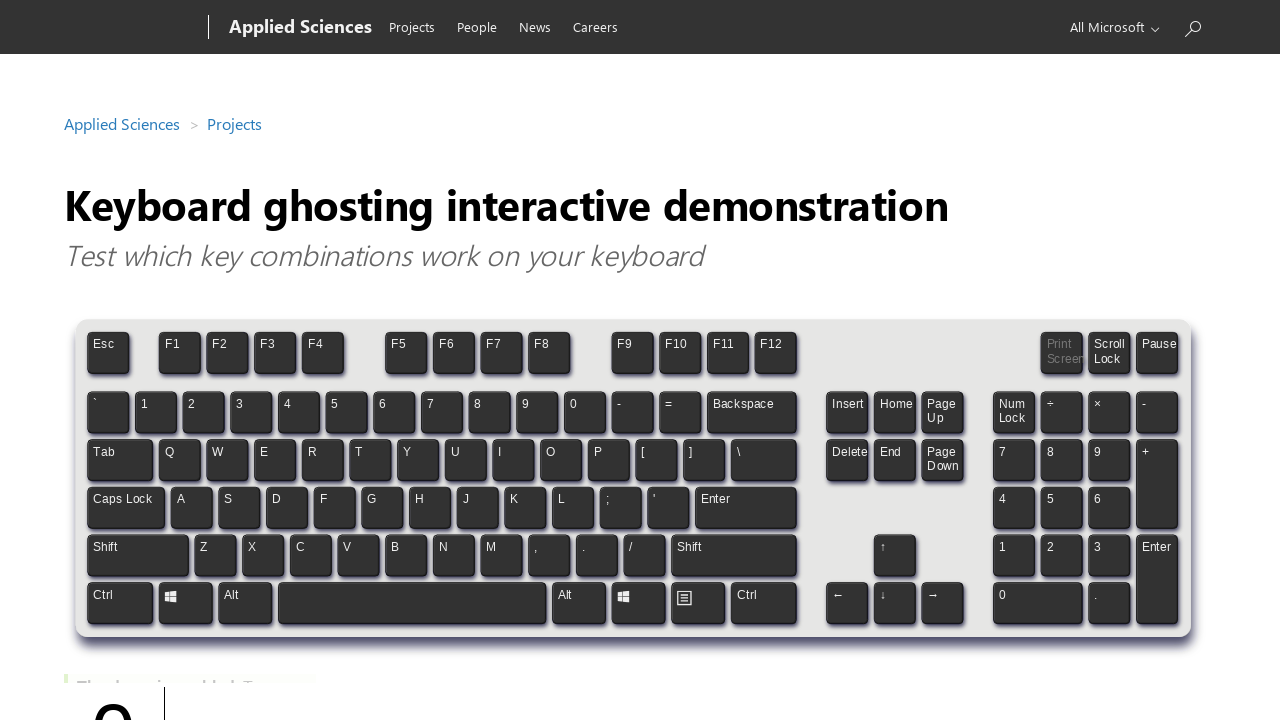

Pressed and held Control key
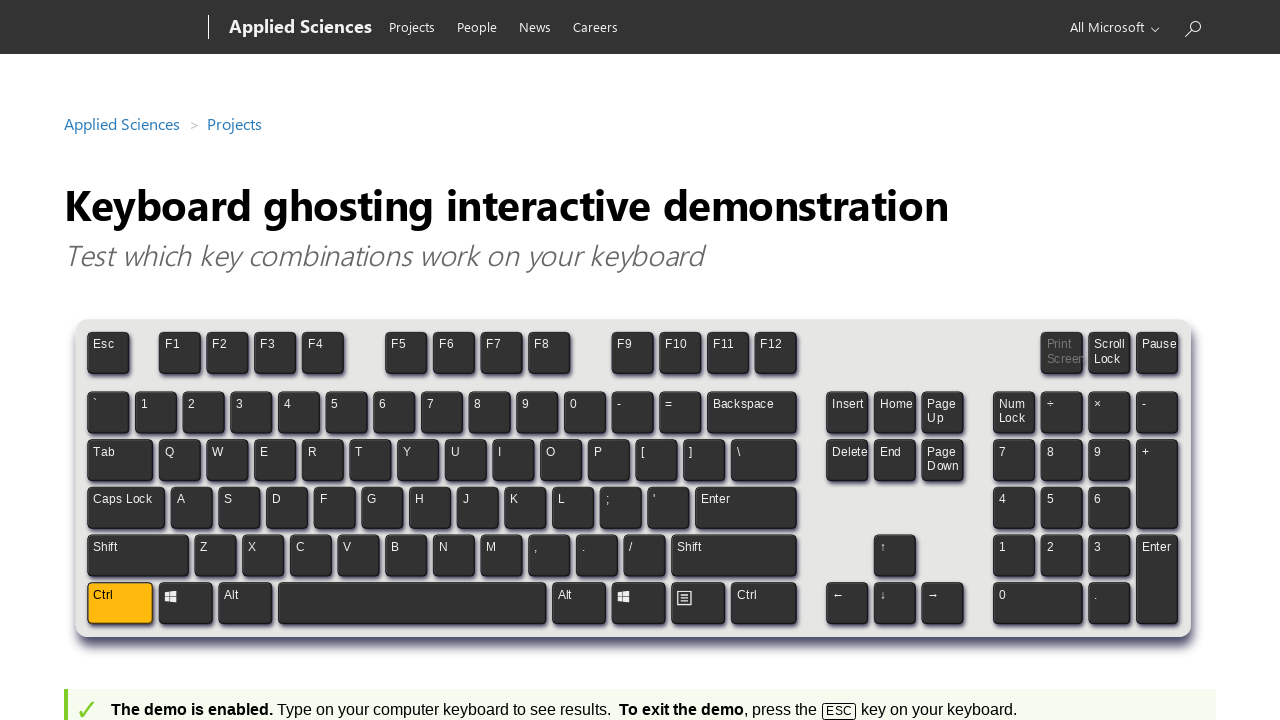

Pressed and held Alt key (Control+Alt combination active)
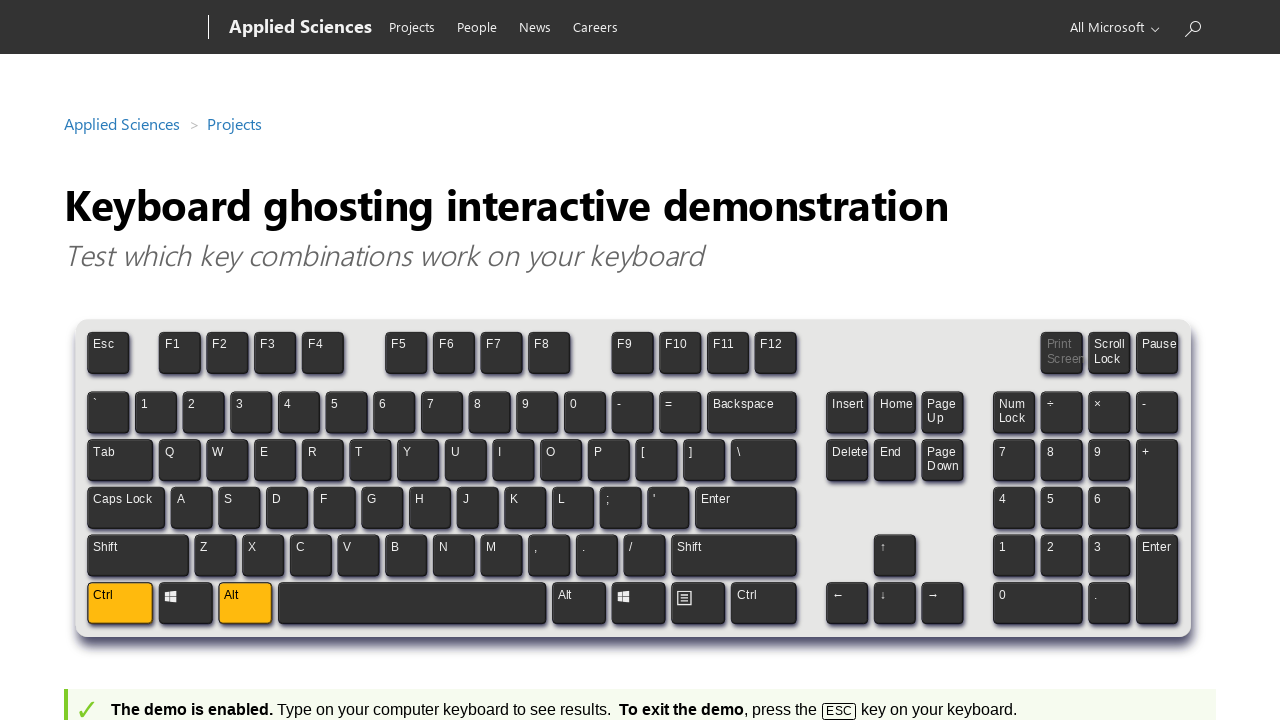

Waited 2 seconds to observe Control+Alt key effect
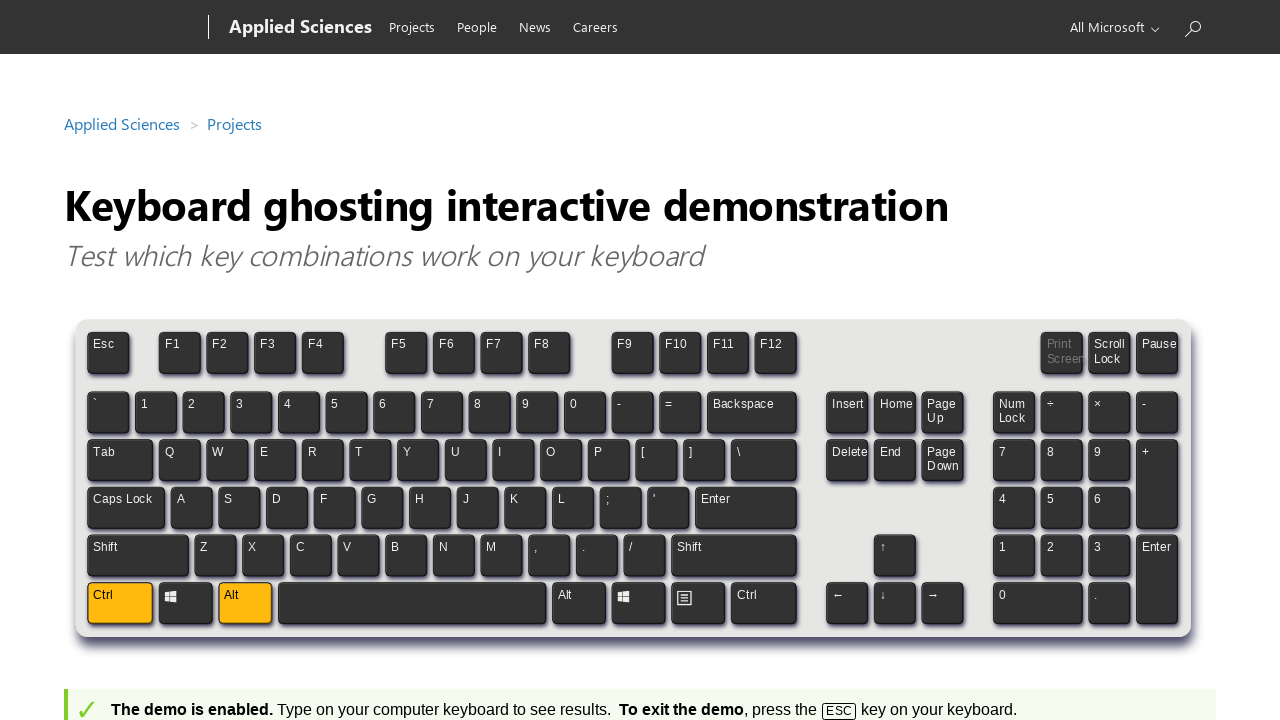

Released Alt key (Control still pressed)
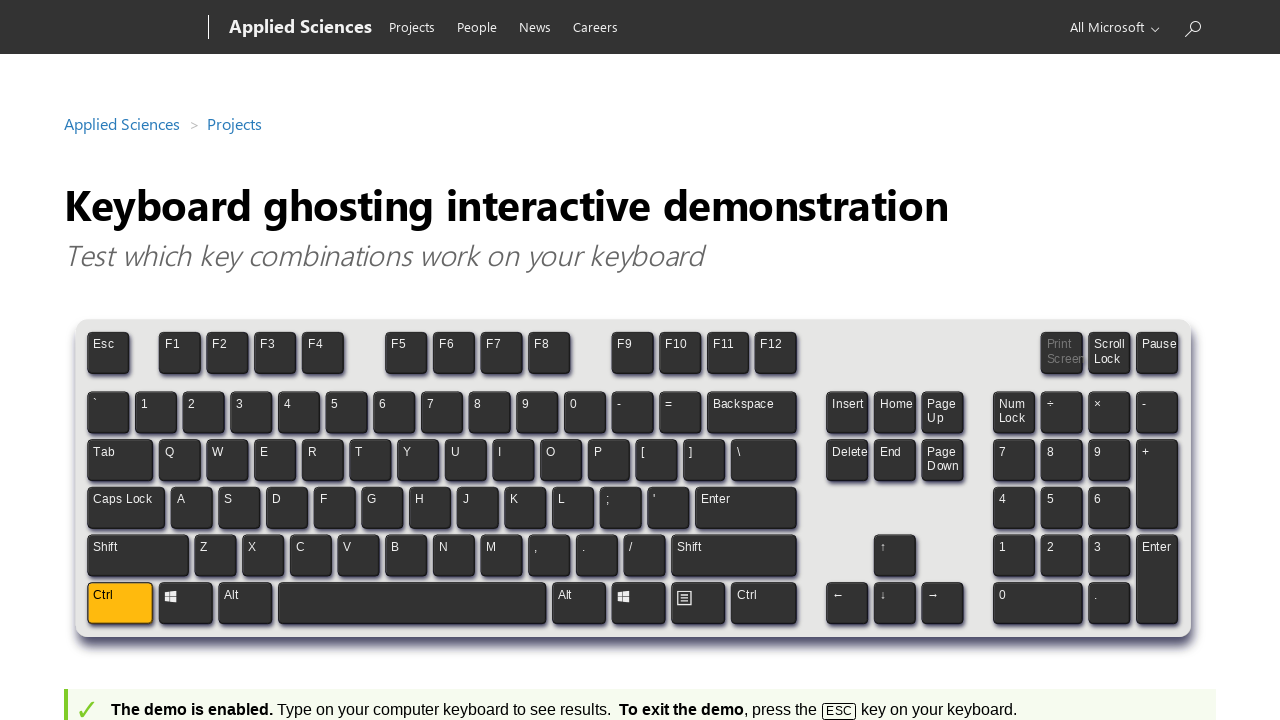

Waited 2 seconds to observe effect with only Control pressed
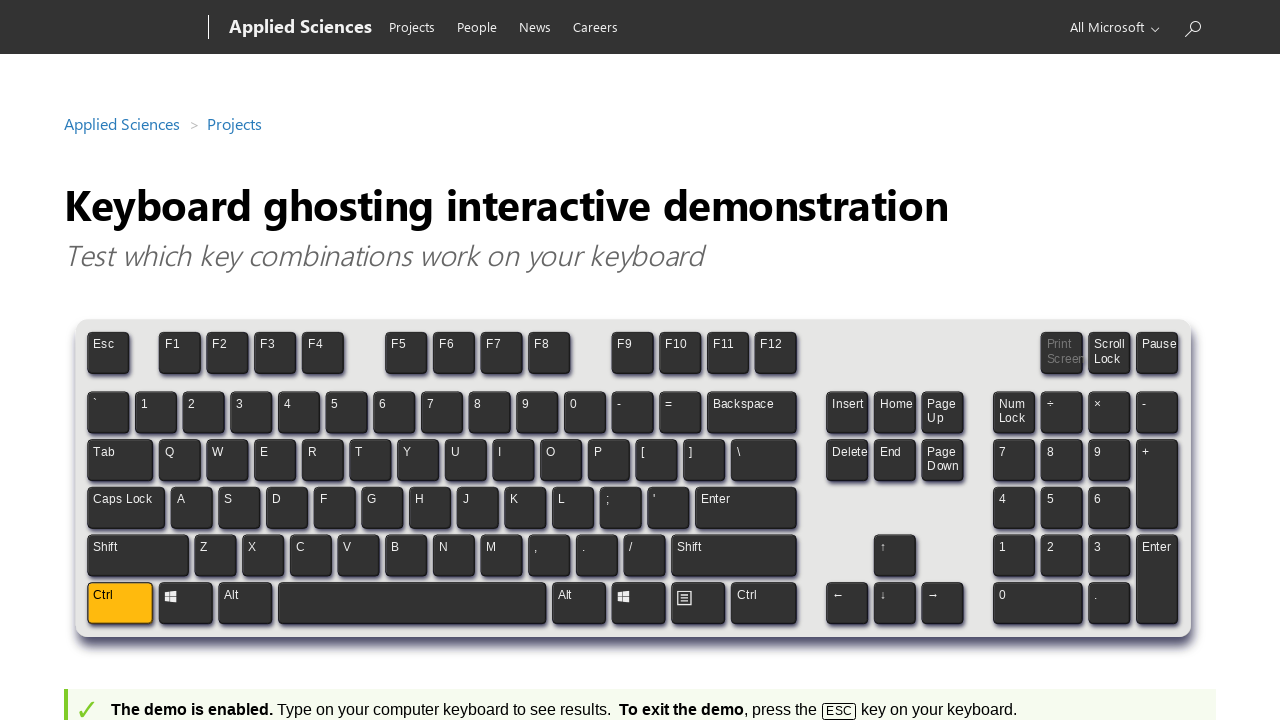

Released Control key (all keys released)
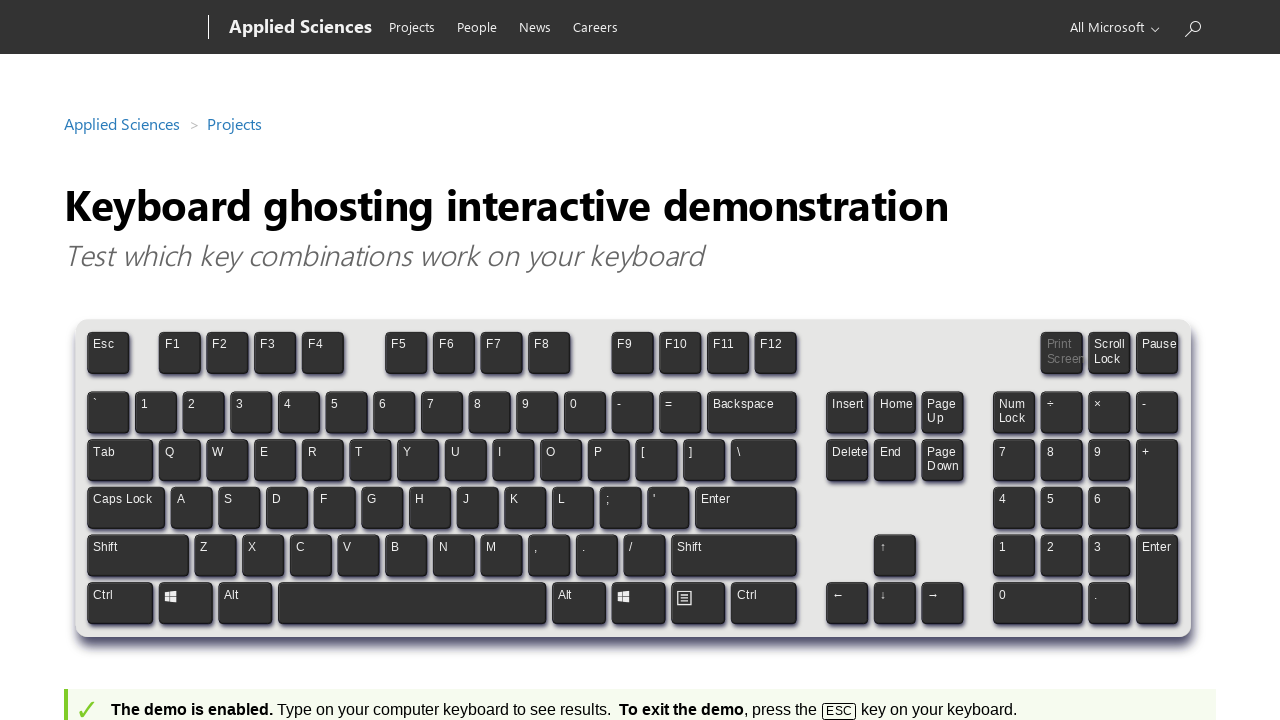

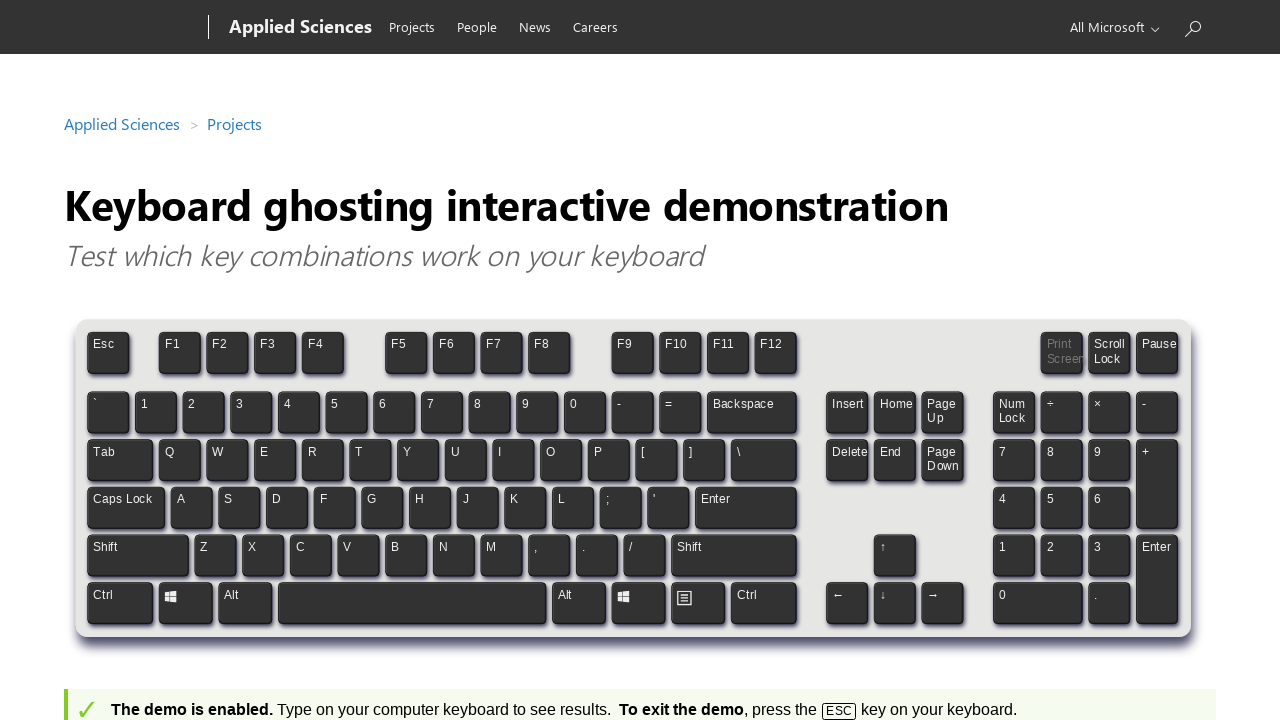